Navigates to AWS Free Tier page and verifies that the current URL contains the expected path "aws.amazon.com/free"

Starting URL: https://aws.amazon.com/free/

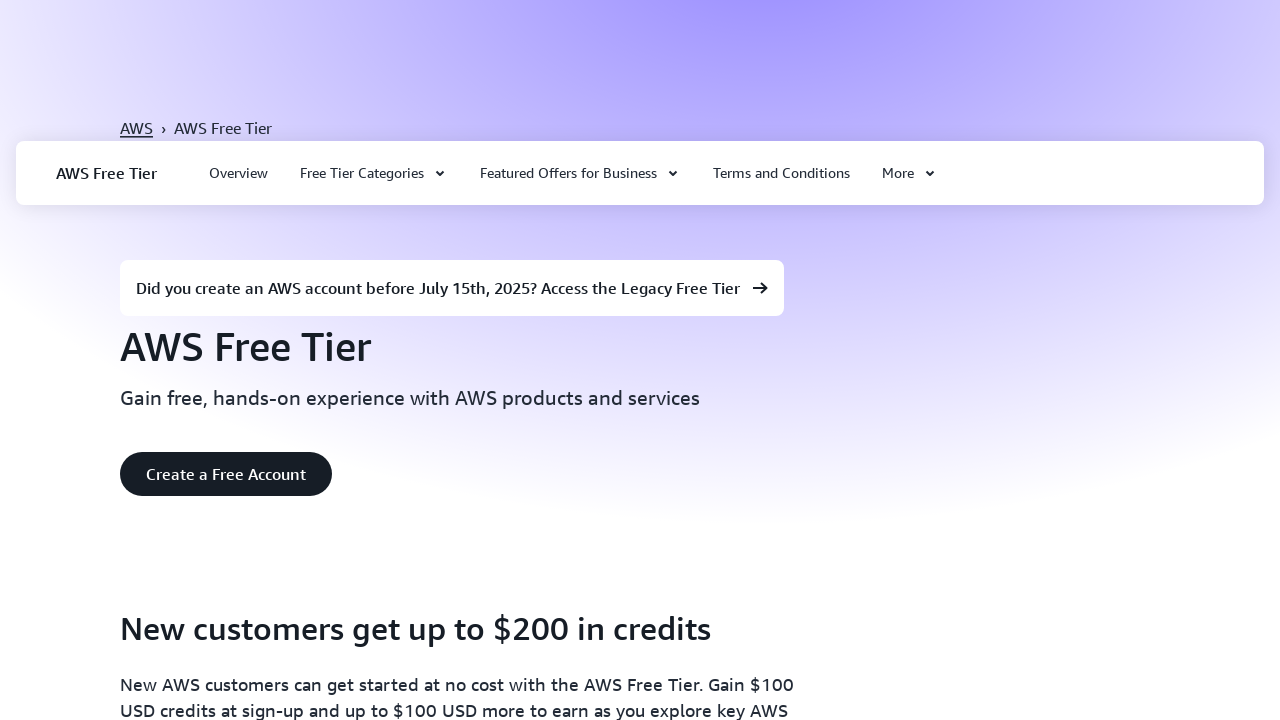

Waited for page to load (domcontentloaded state)
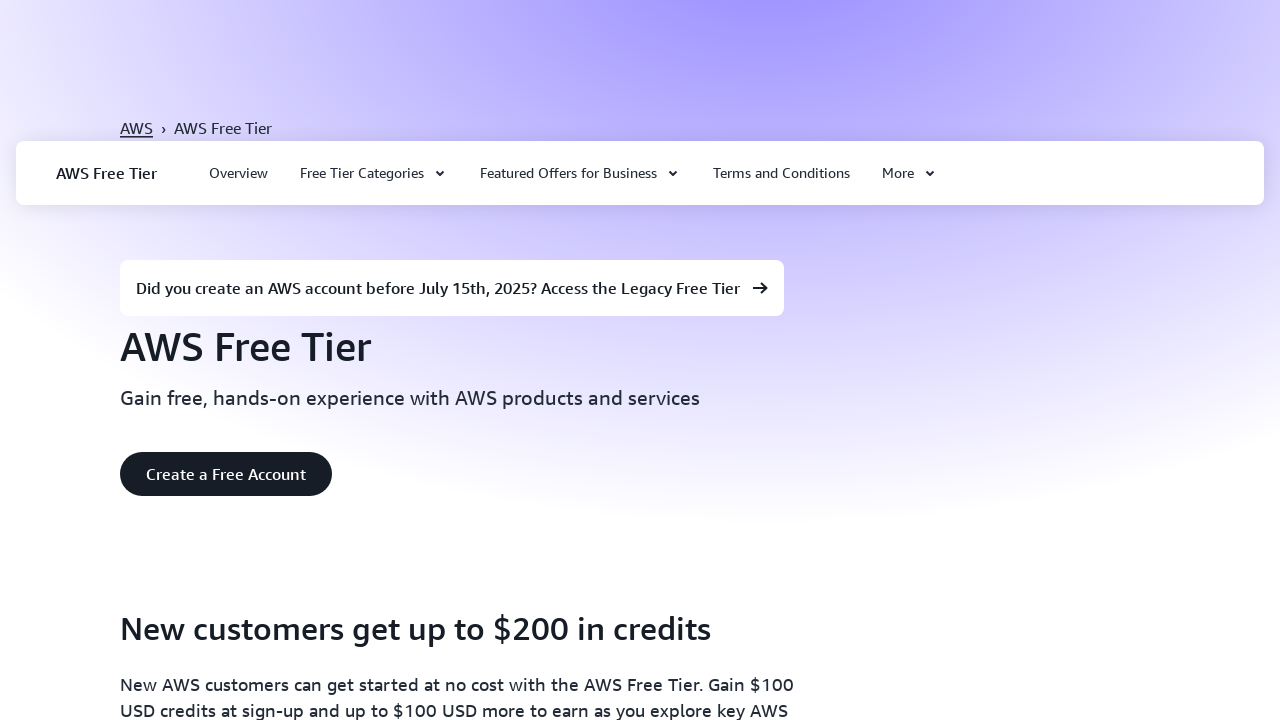

Retrieved current URL
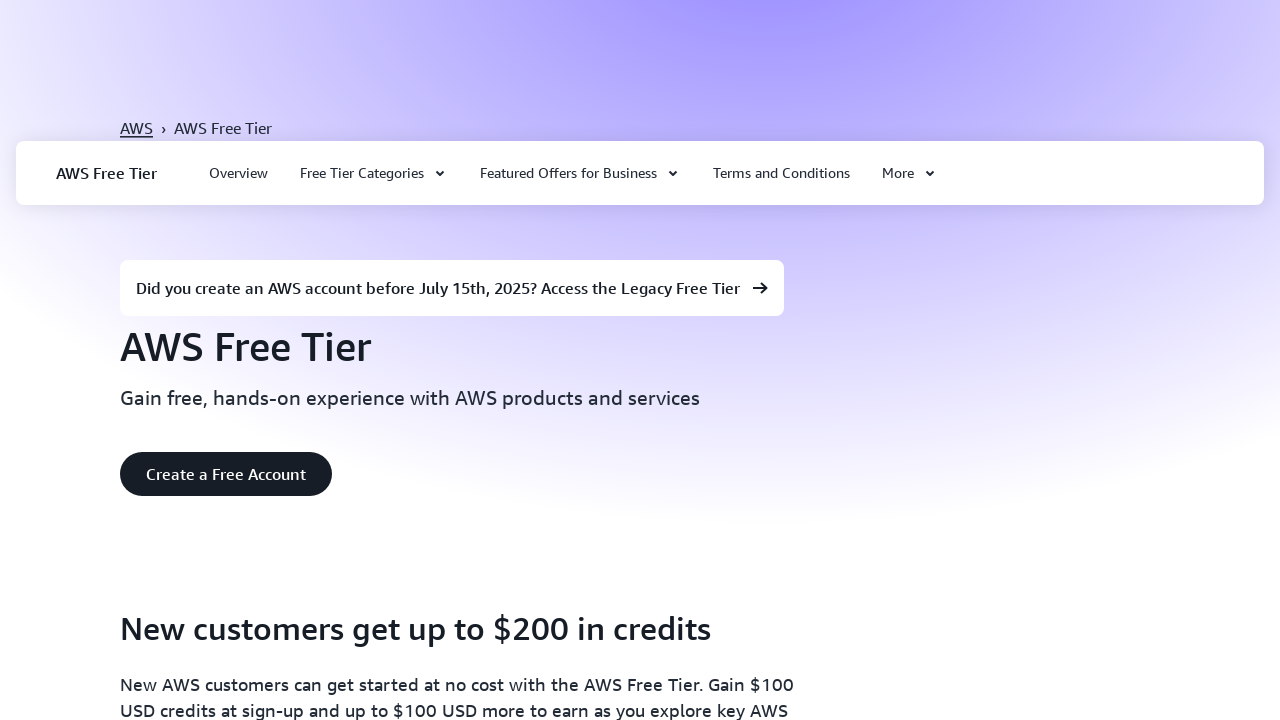

Verified current URL is not null
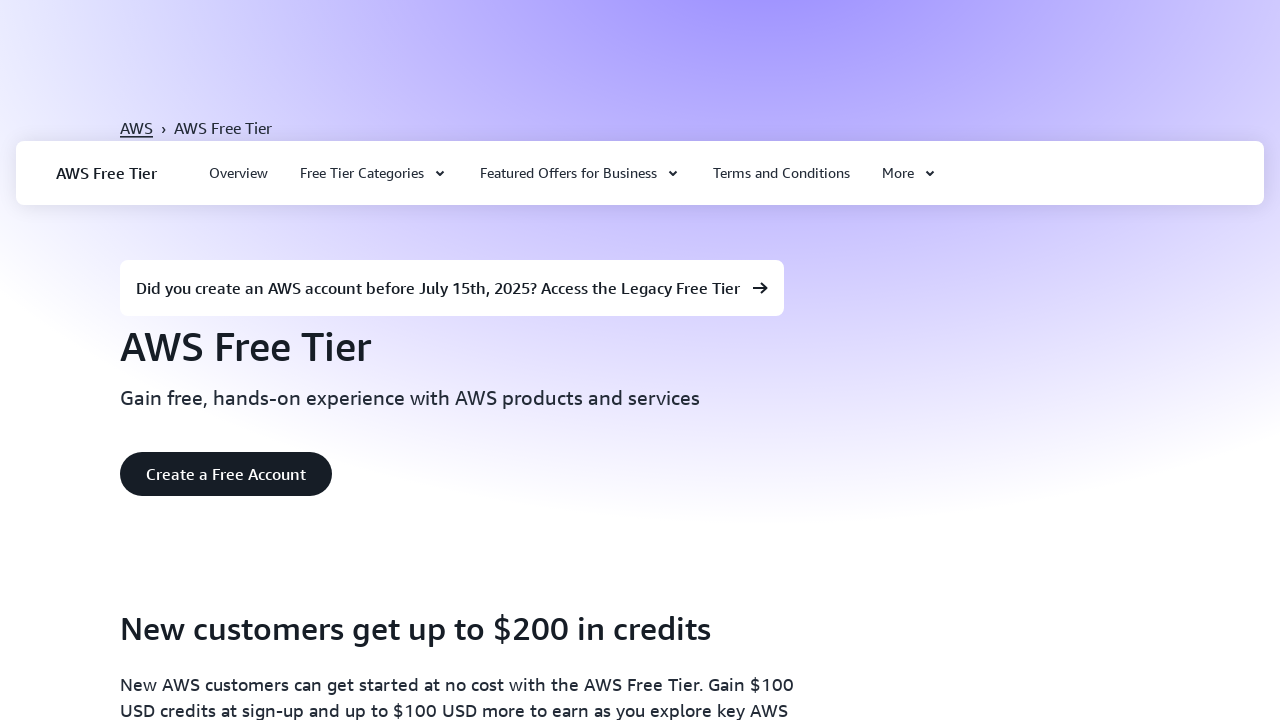

Verified URL contains 'aws.amazon.com/free' - Current URL: https://aws.amazon.com/free/
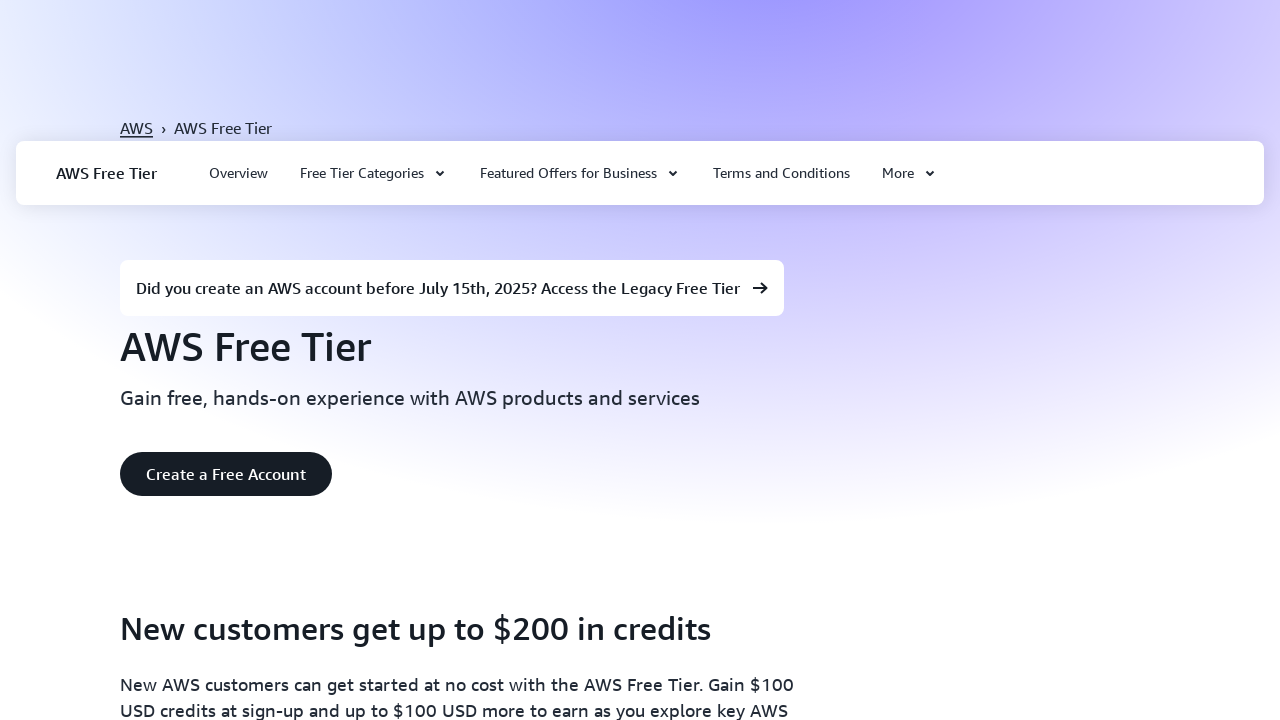

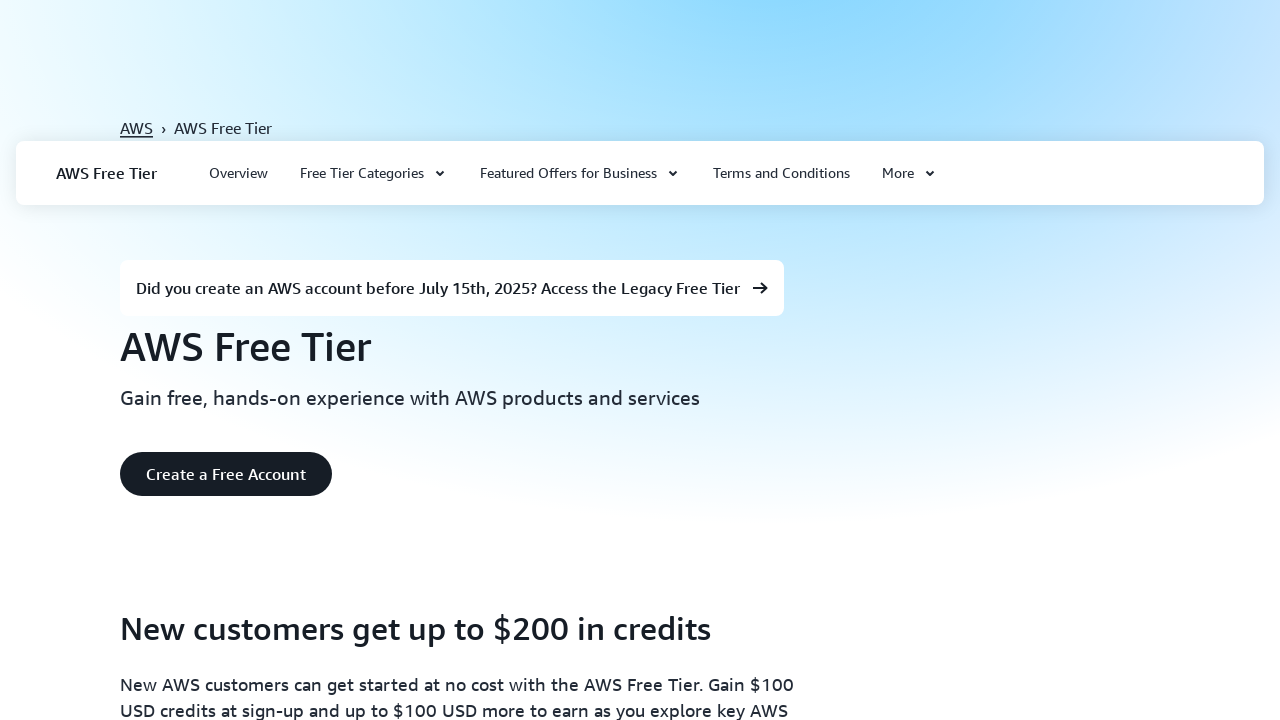